Tests navigation by clicking links in the footer section's first column, opening each in a new tab, and verifying page titles load correctly

Starting URL: http://qaclickacademy.com/practice.php

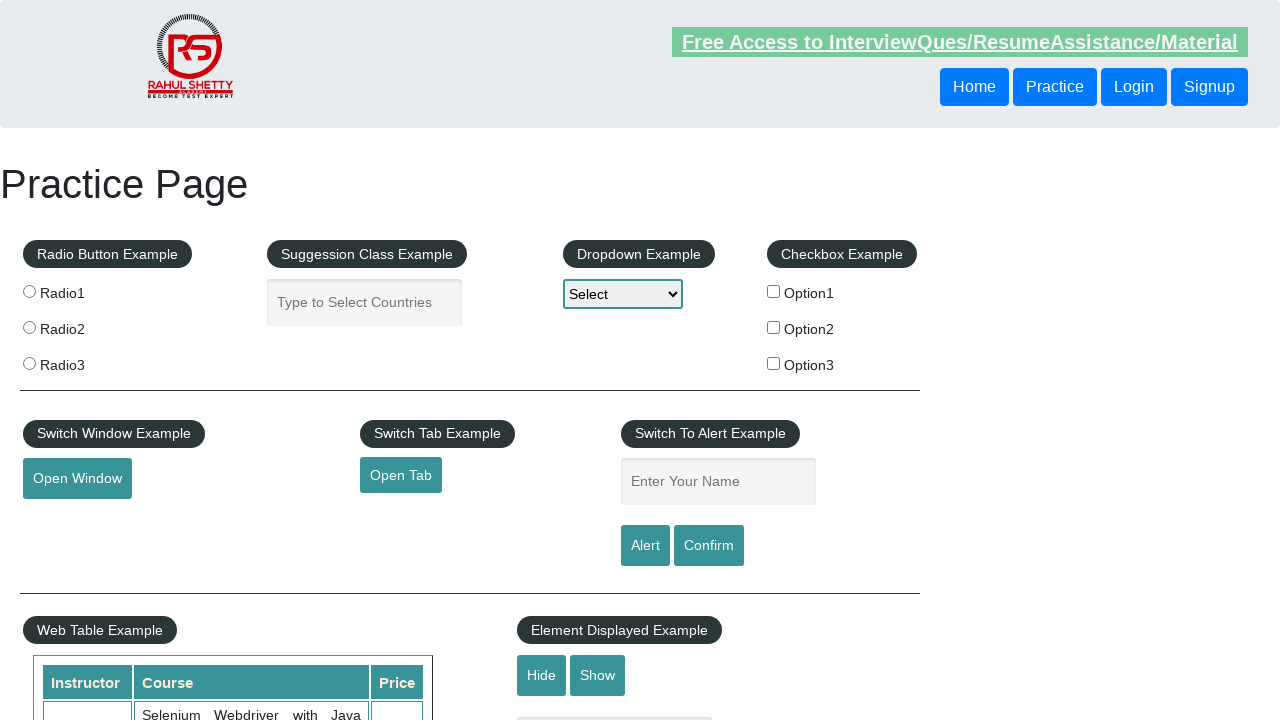

Footer section with ID 'gf-BIG' loaded
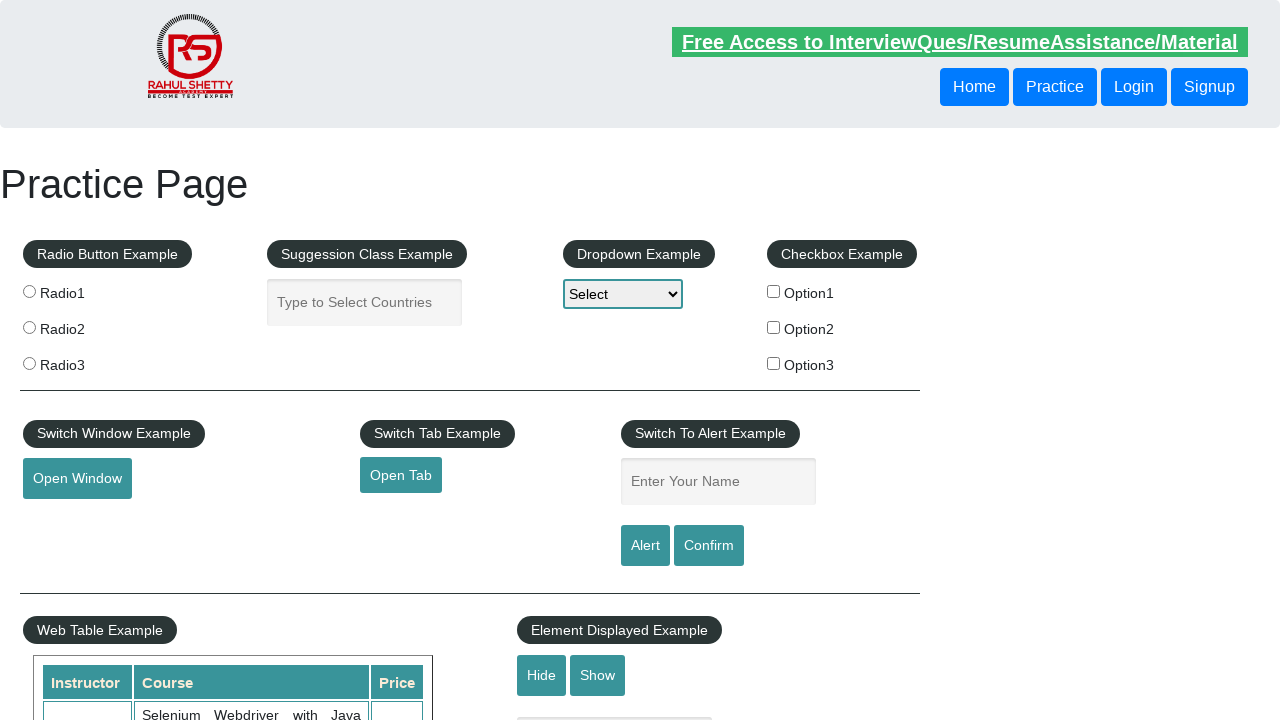

Located first column of footer links
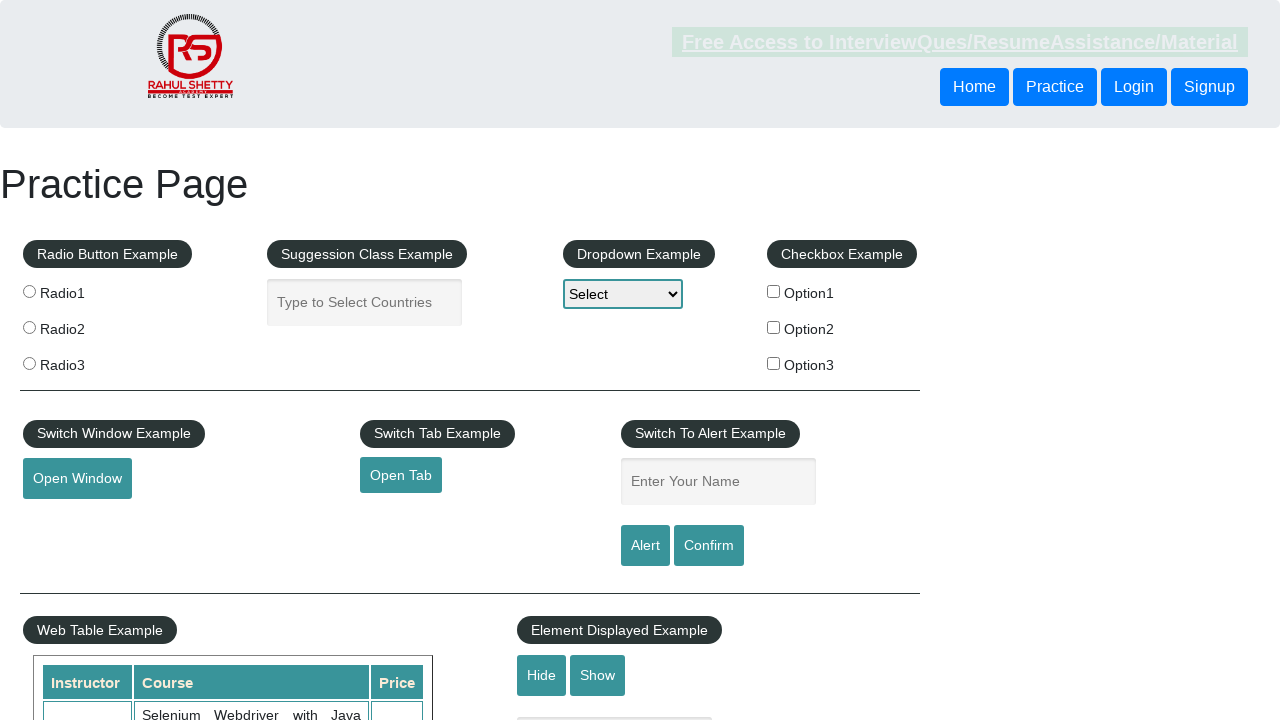

Located all anchor tags in first footer column
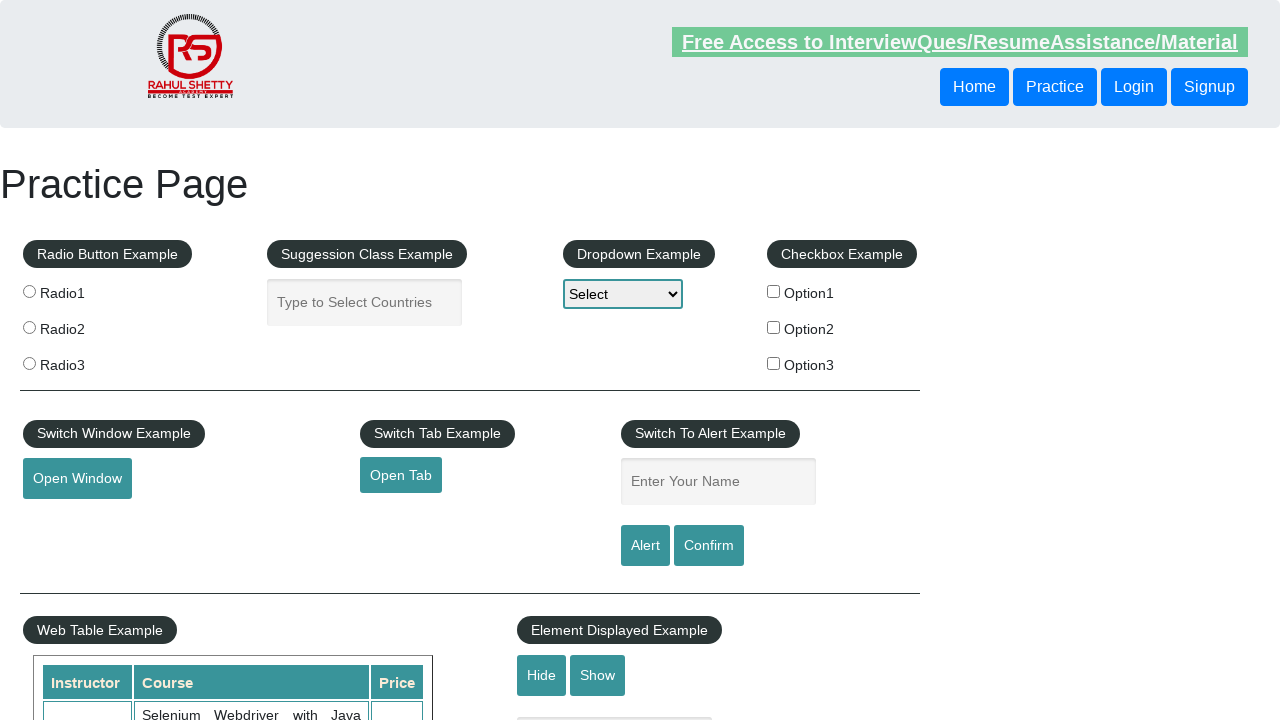

Found 5 links in first footer column
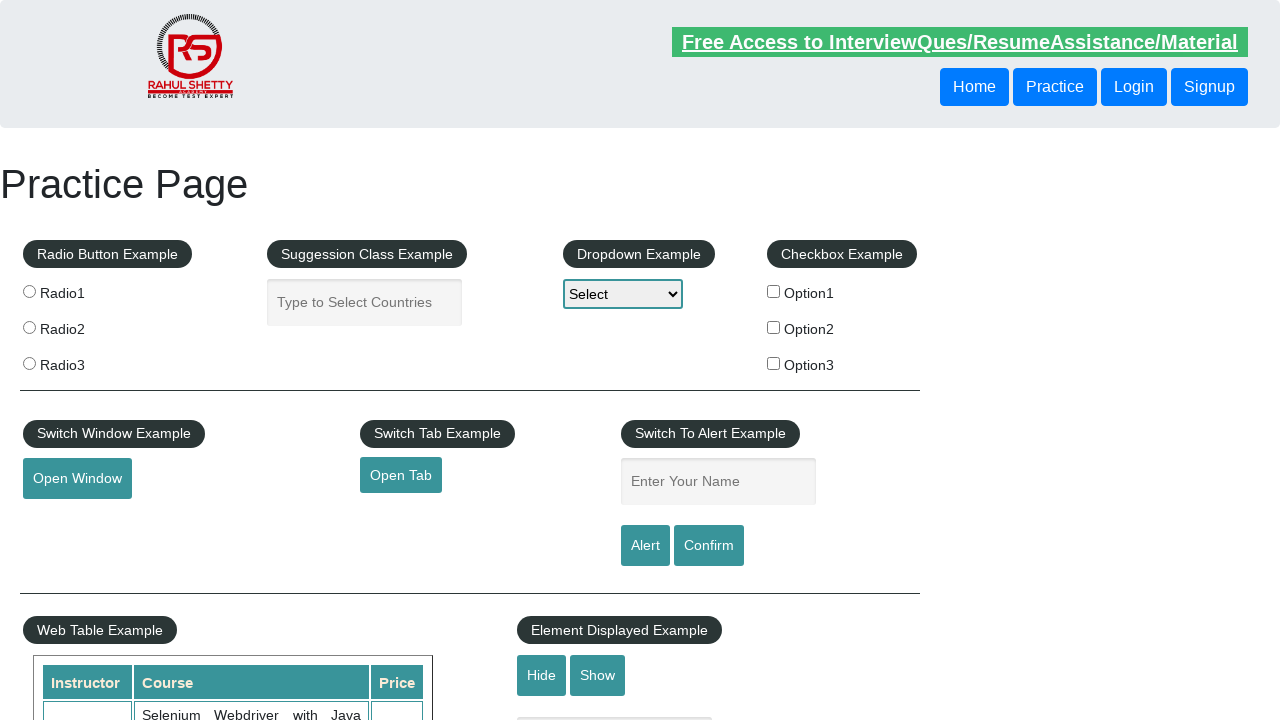

Clicked footer link 1 with Ctrl modifier to open in new tab at (157, 482) on xpath=//div[@id='gf-BIG']//table/tbody/tr/td[1]/ul >> a >> nth=0
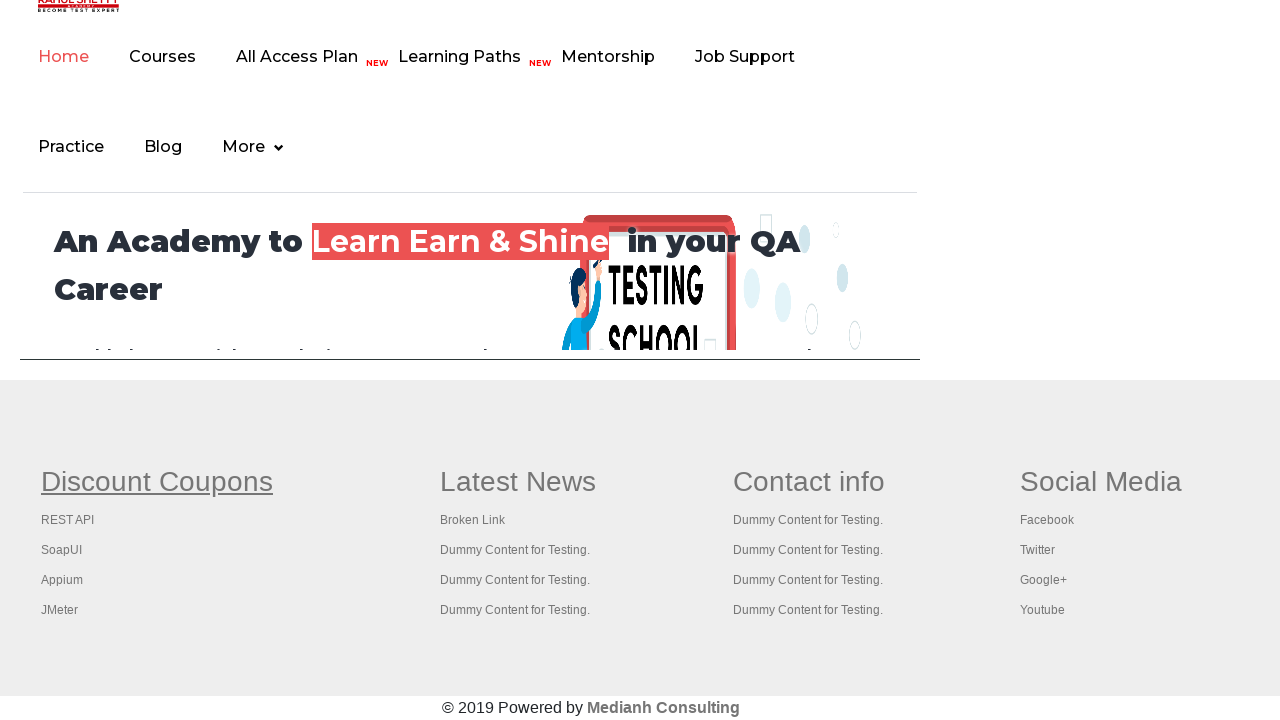

Waited 2 seconds for link 1 to load
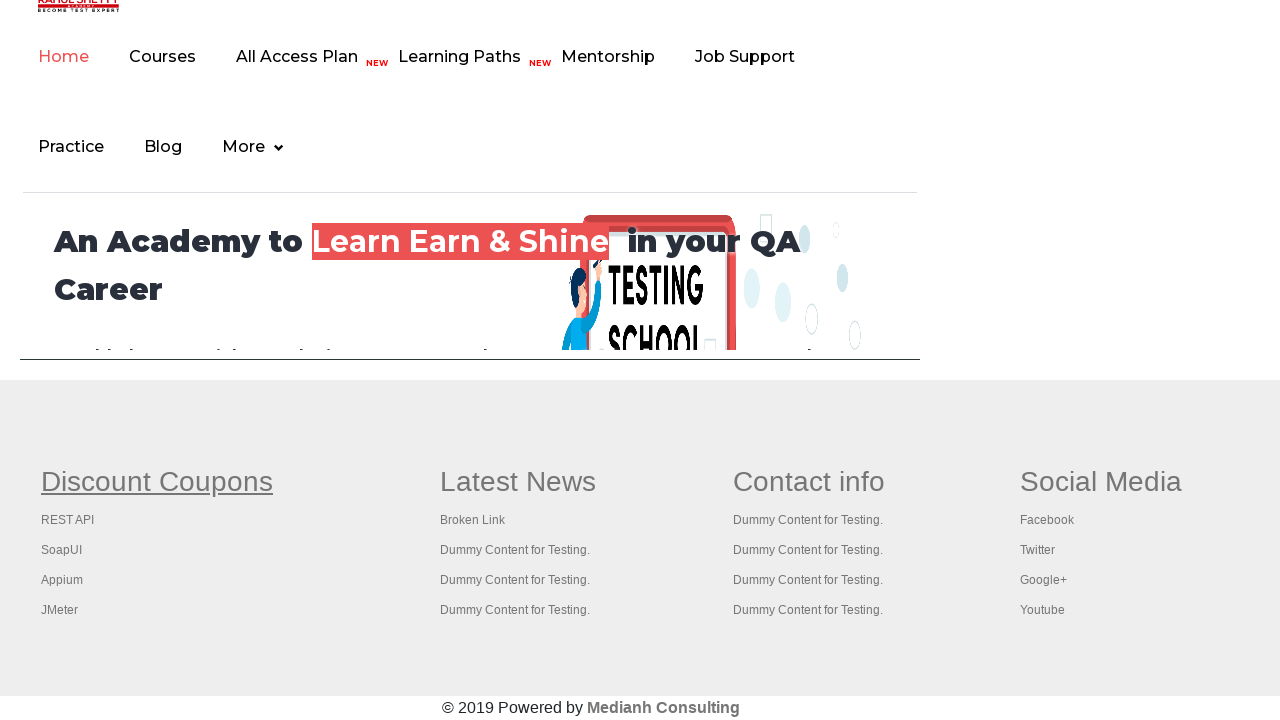

Clicked footer link 2 with Ctrl modifier to open in new tab at (68, 520) on xpath=//div[@id='gf-BIG']//table/tbody/tr/td[1]/ul >> a >> nth=1
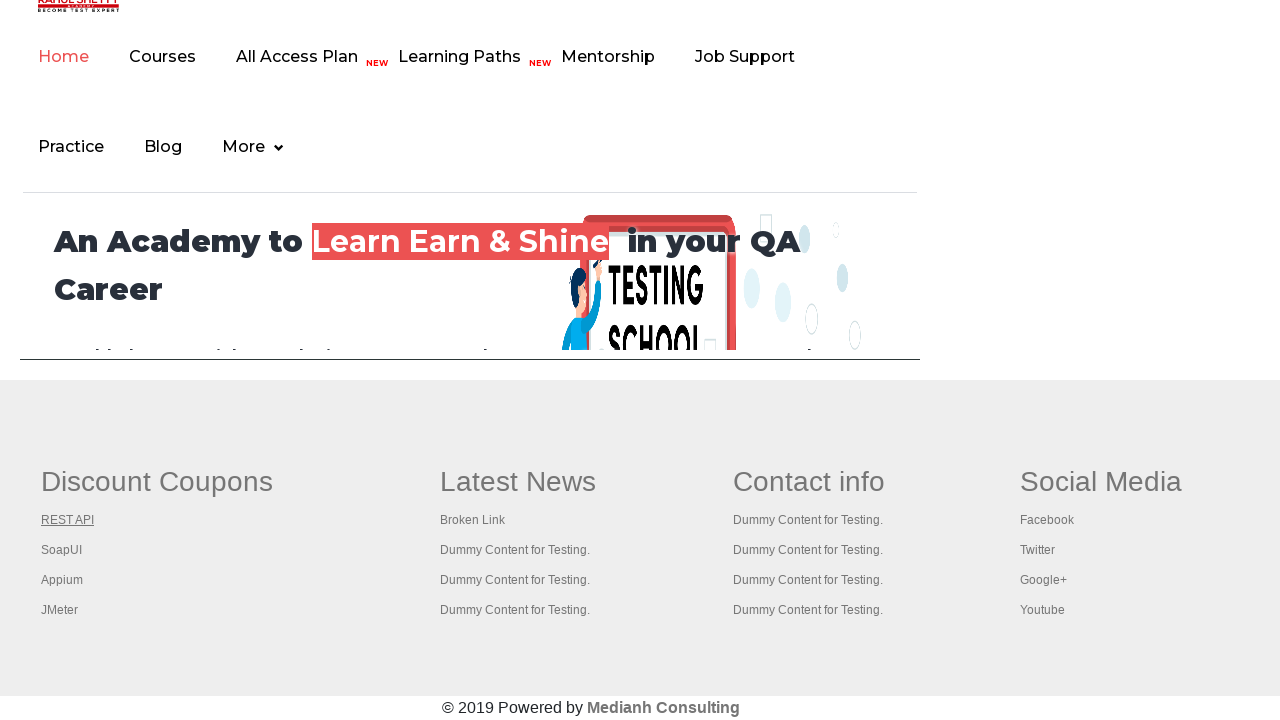

Waited 2 seconds for link 2 to load
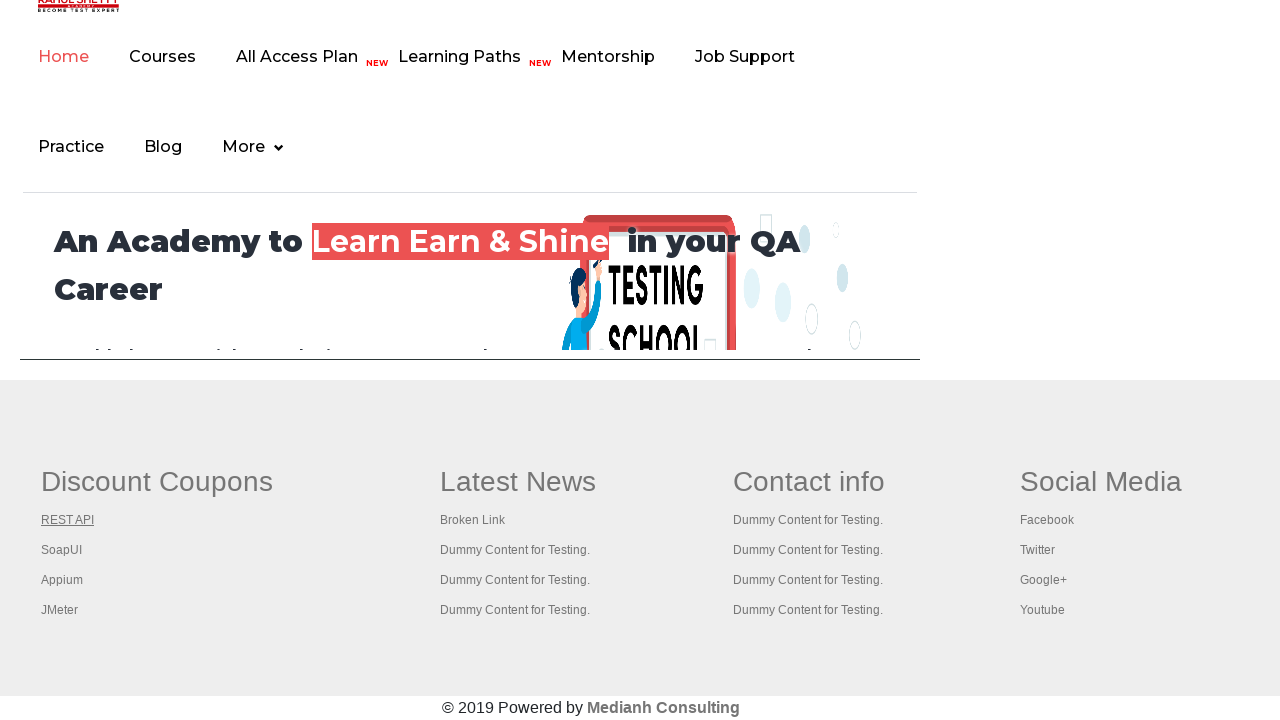

Clicked footer link 3 with Ctrl modifier to open in new tab at (62, 550) on xpath=//div[@id='gf-BIG']//table/tbody/tr/td[1]/ul >> a >> nth=2
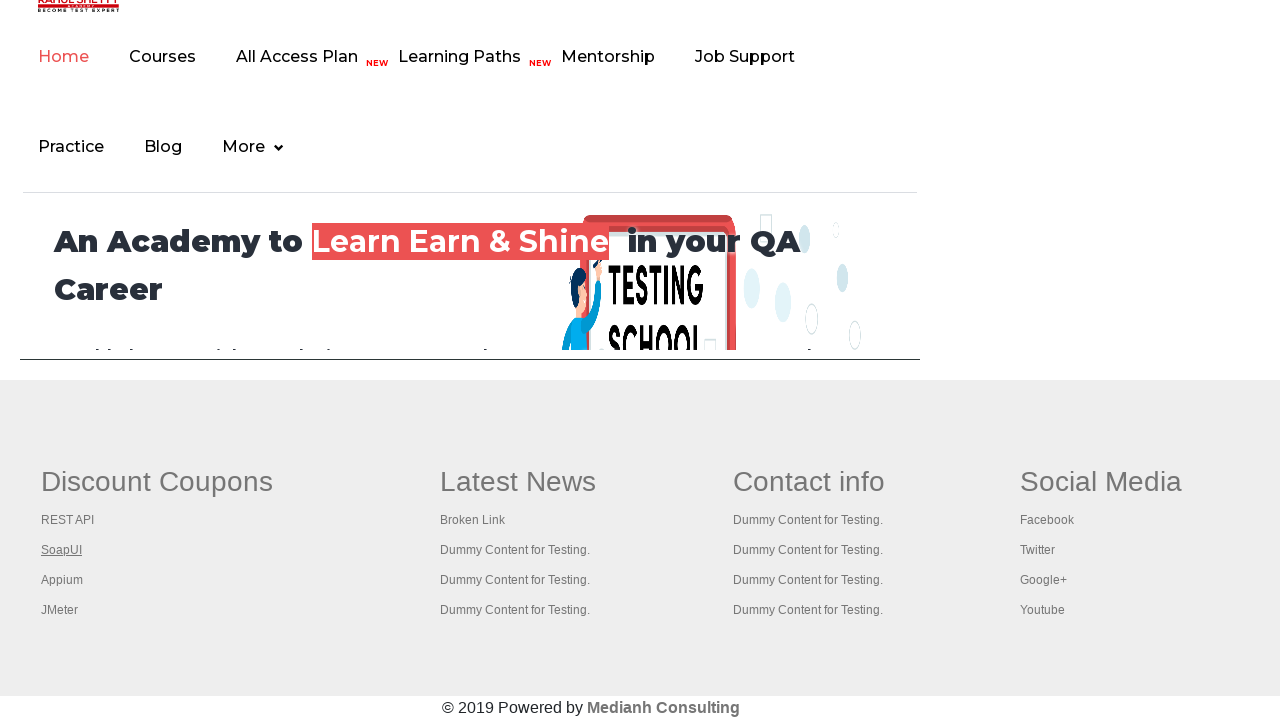

Waited 2 seconds for link 3 to load
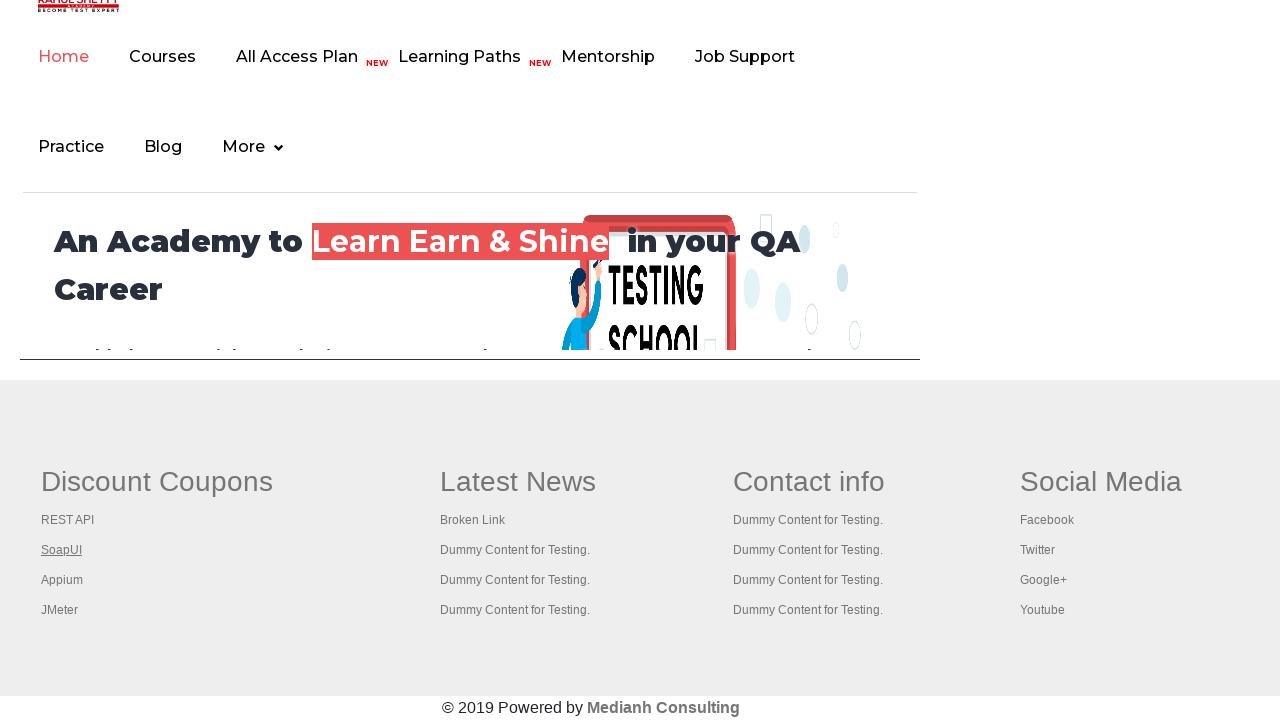

Clicked footer link 4 with Ctrl modifier to open in new tab at (62, 580) on xpath=//div[@id='gf-BIG']//table/tbody/tr/td[1]/ul >> a >> nth=3
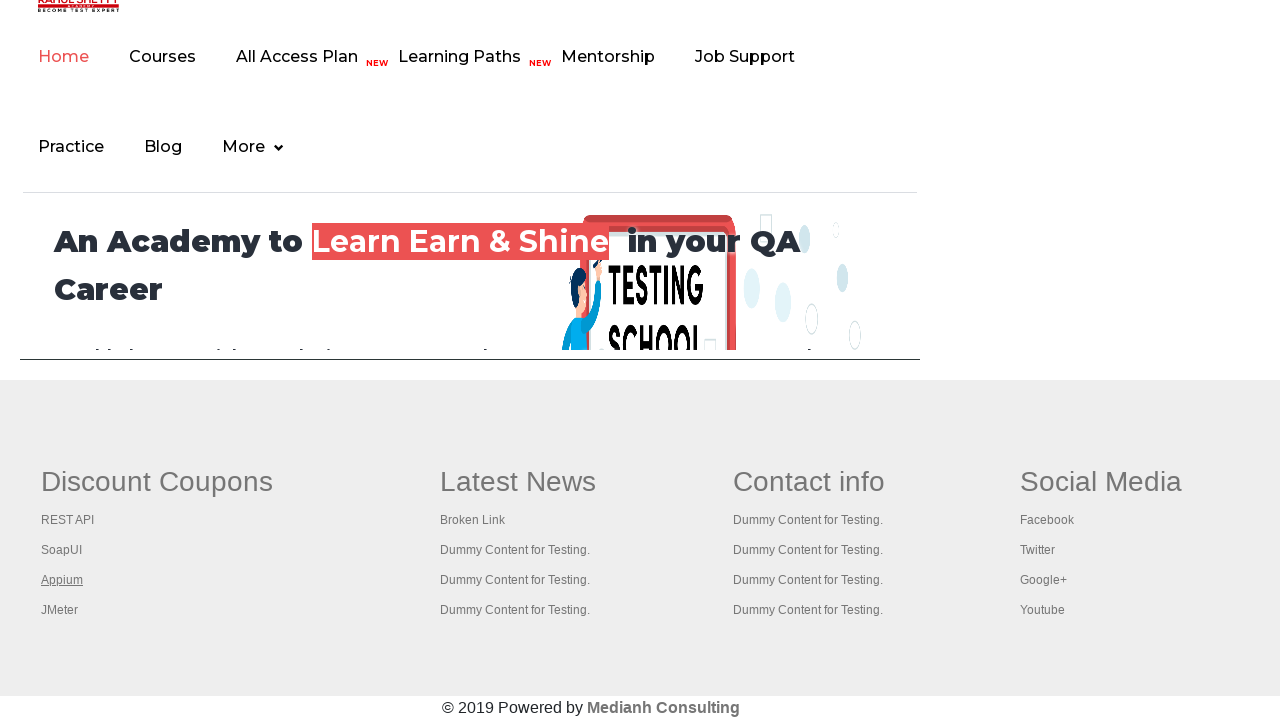

Waited 2 seconds for link 4 to load
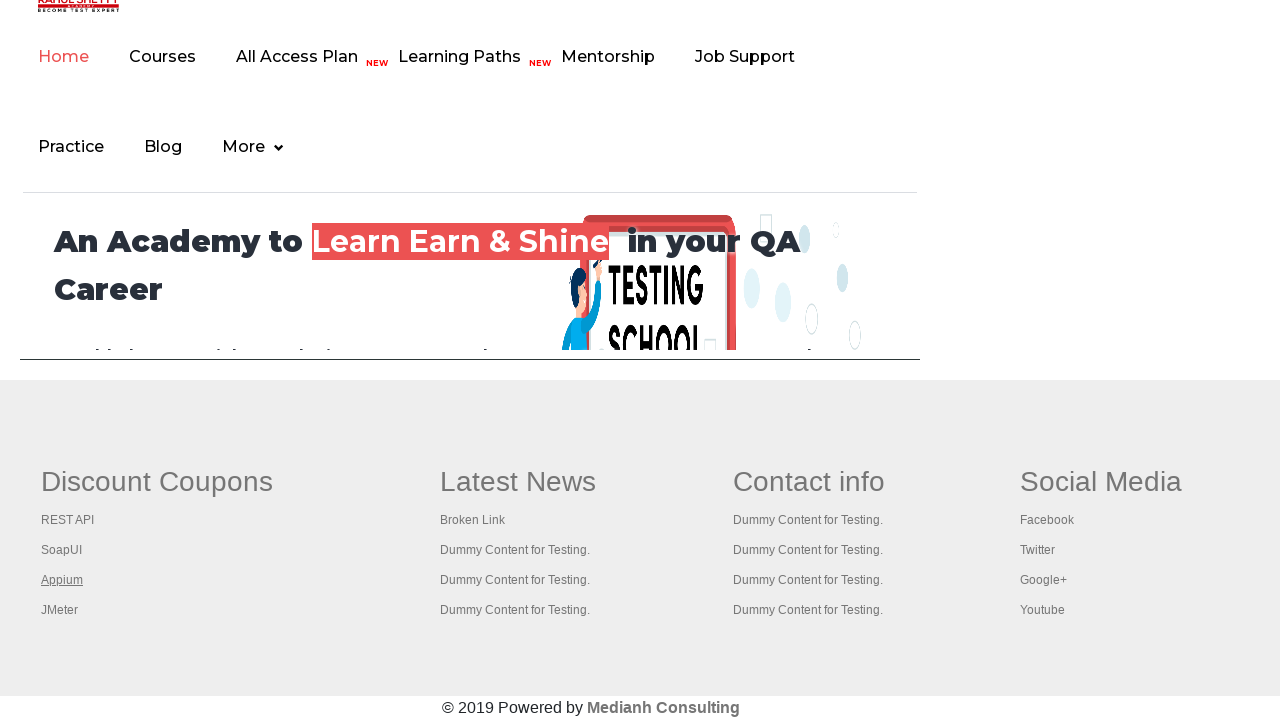

Clicked footer link 5 with Ctrl modifier to open in new tab at (60, 610) on xpath=//div[@id='gf-BIG']//table/tbody/tr/td[1]/ul >> a >> nth=4
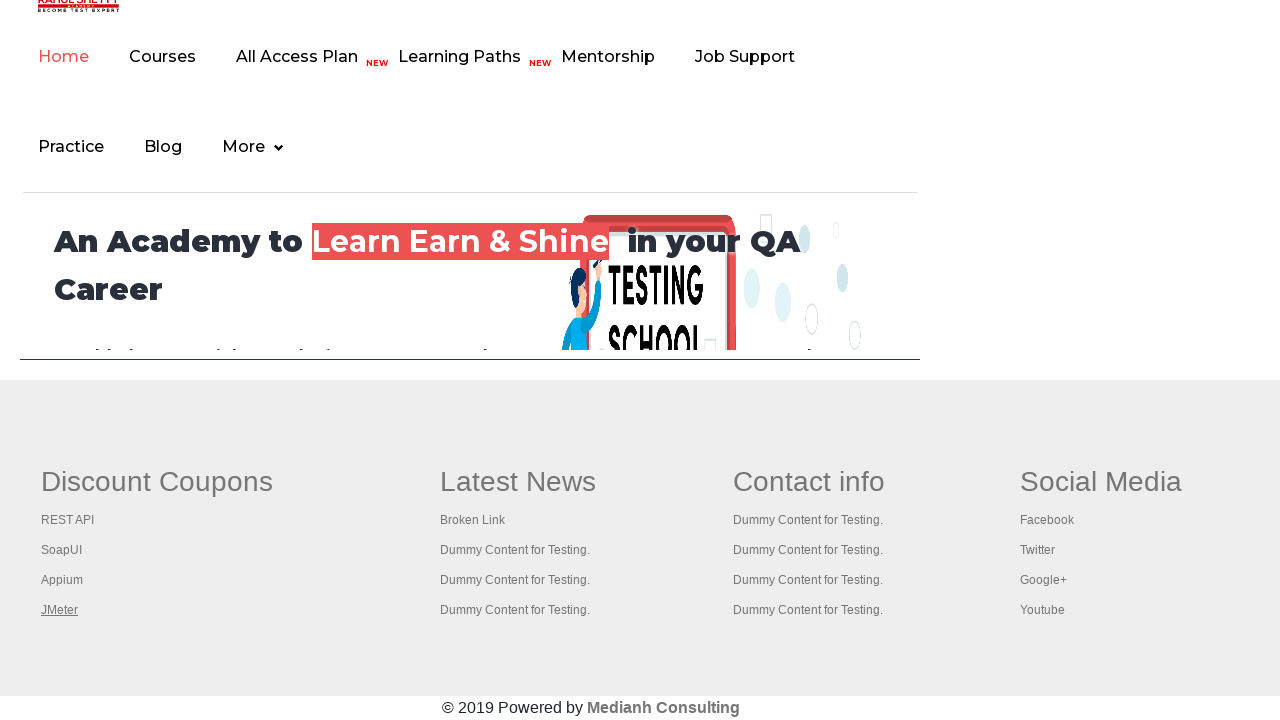

Waited 2 seconds for link 5 to load
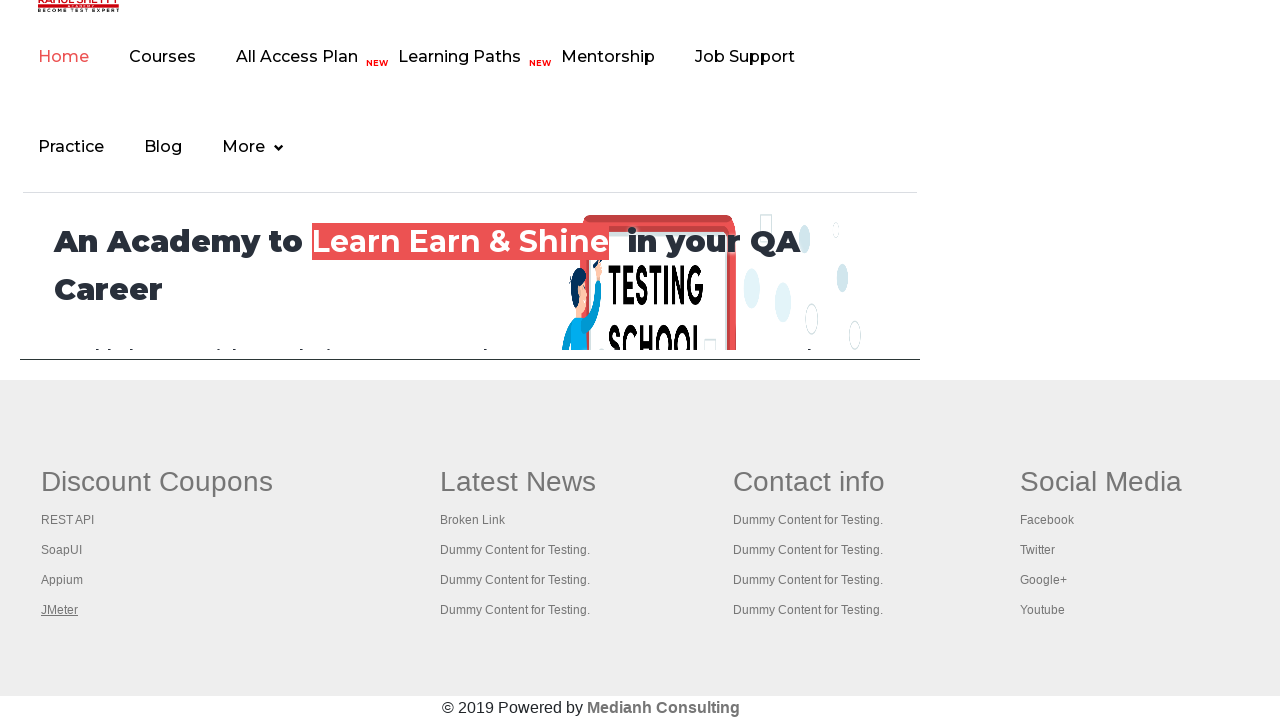

Retrieved all open pages/tabs (6 total)
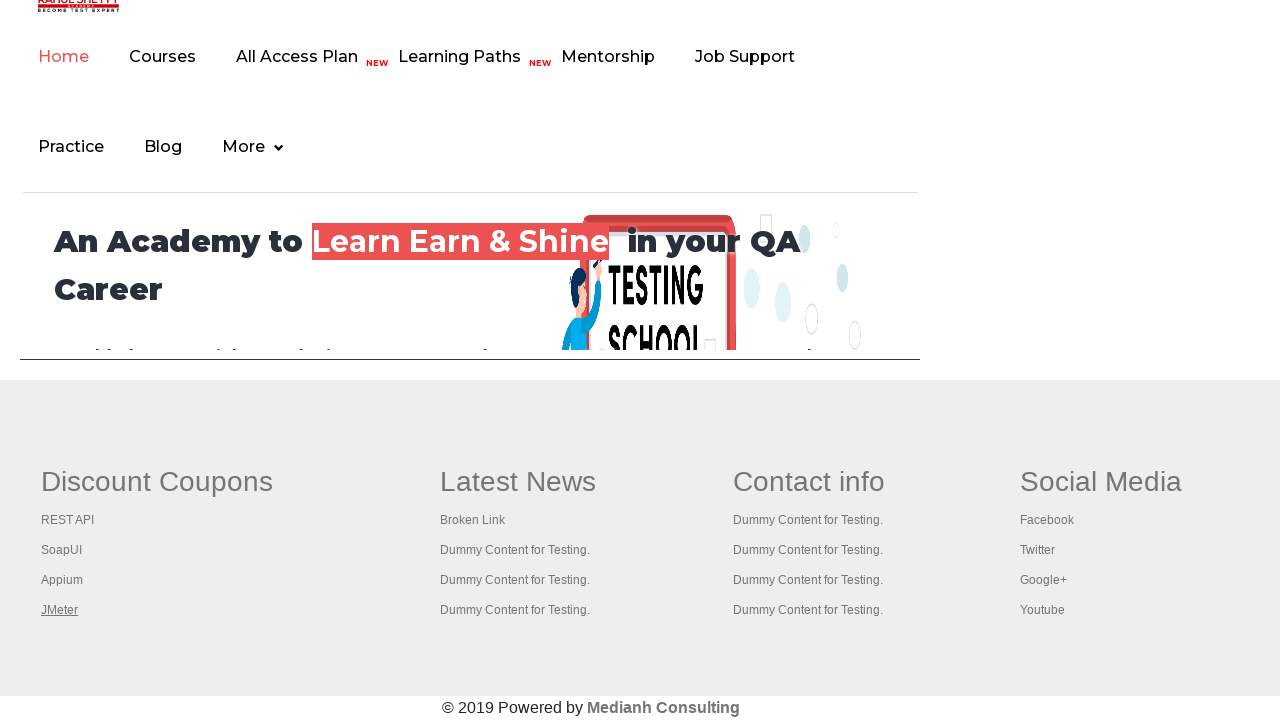

Waited for page to reach 'domcontentloaded' state: Practice Page
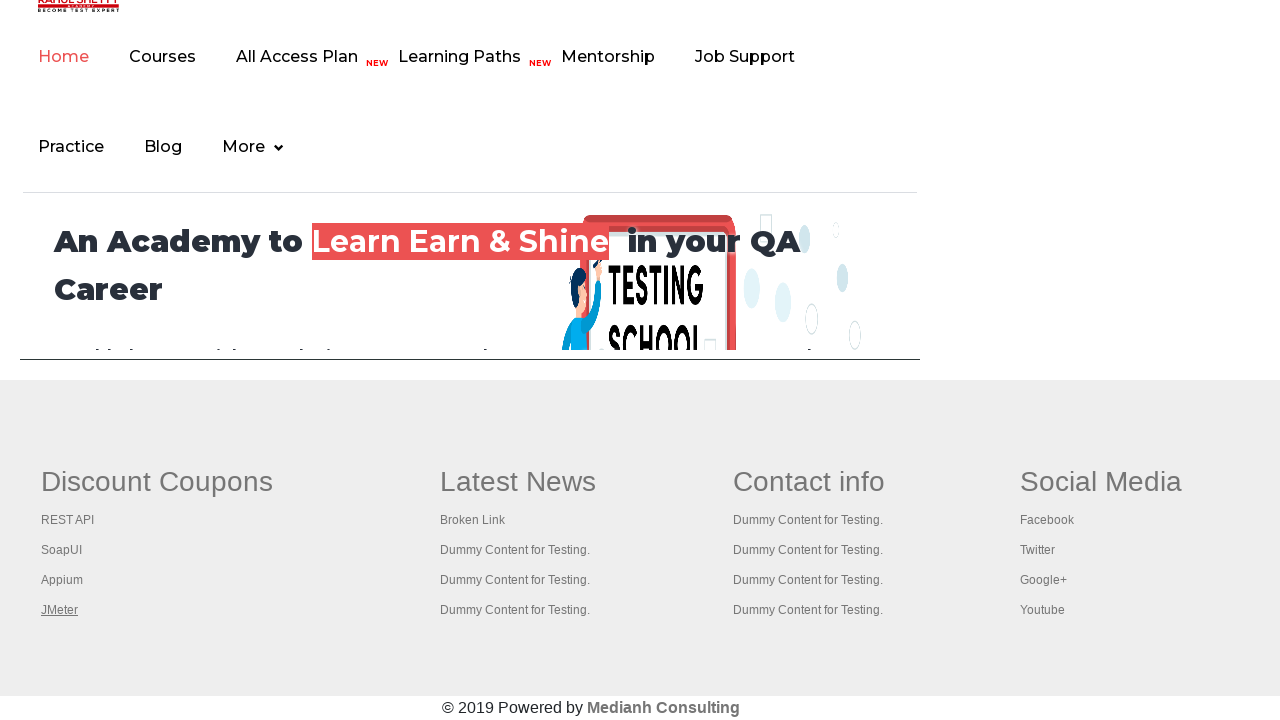

Printed page title: Practice Page
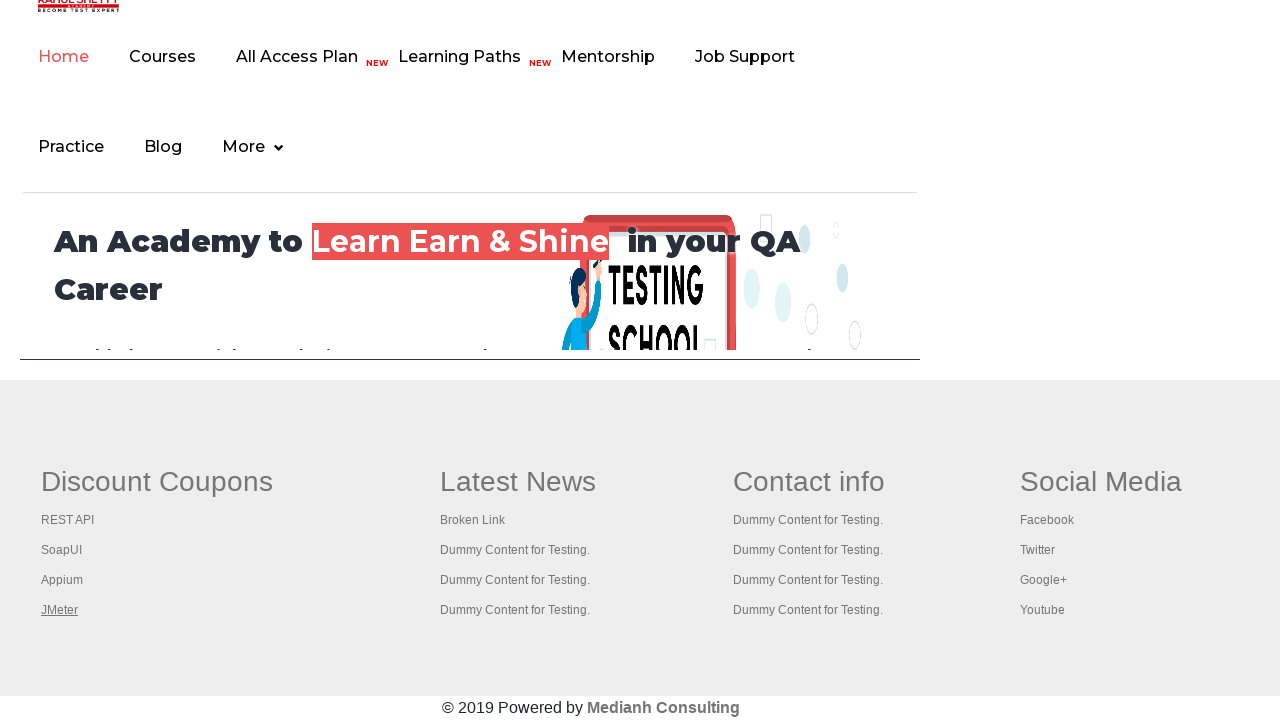

Waited for page to reach 'domcontentloaded' state: Practice Page
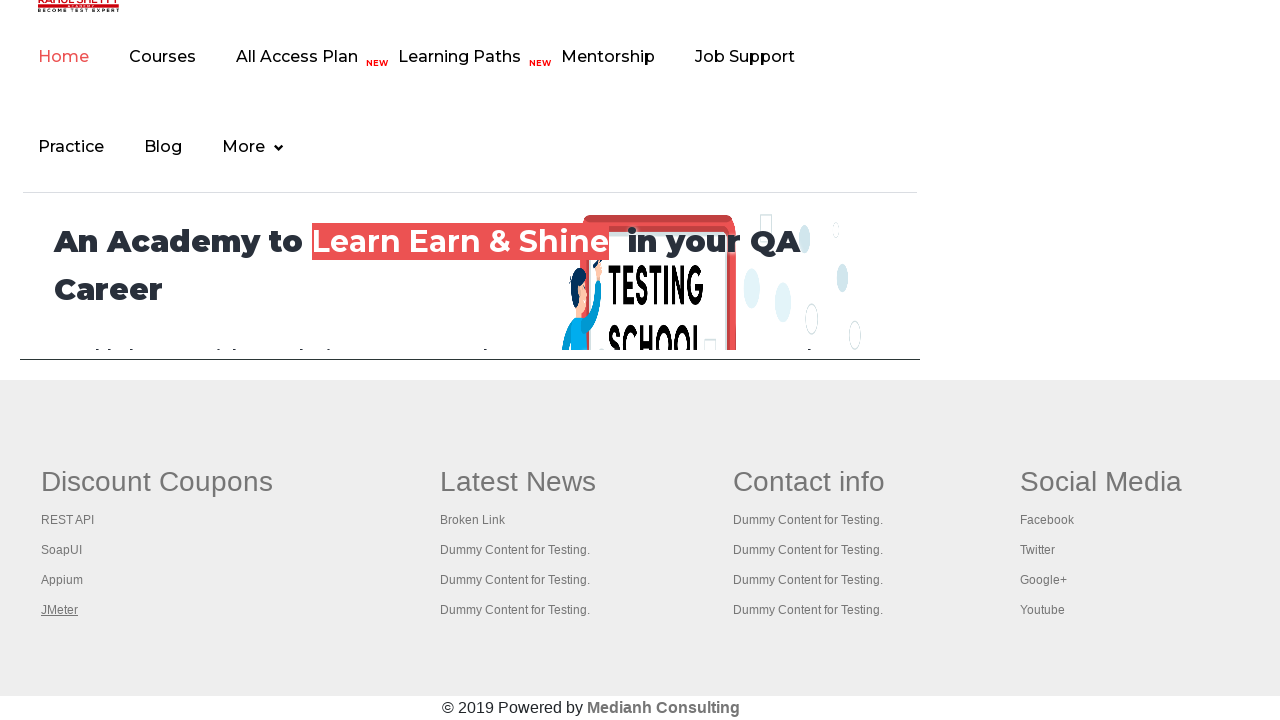

Printed page title: Practice Page
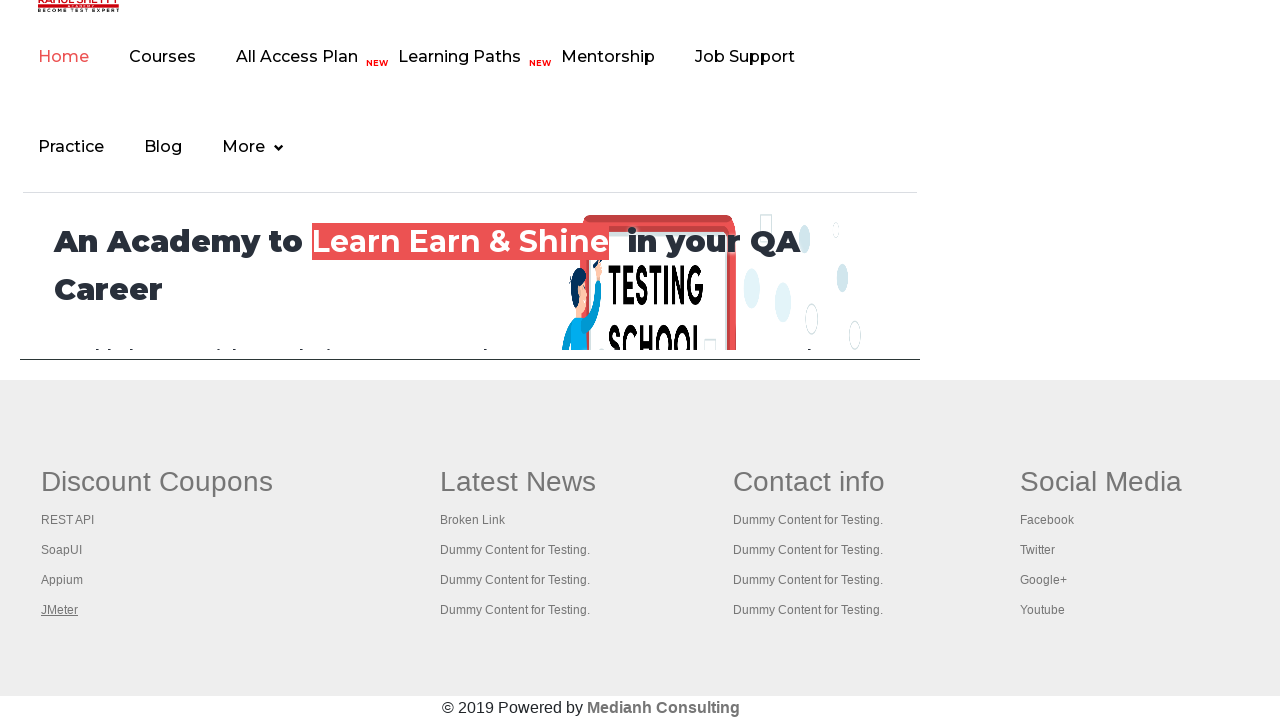

Waited for page to reach 'domcontentloaded' state: REST API Tutorial
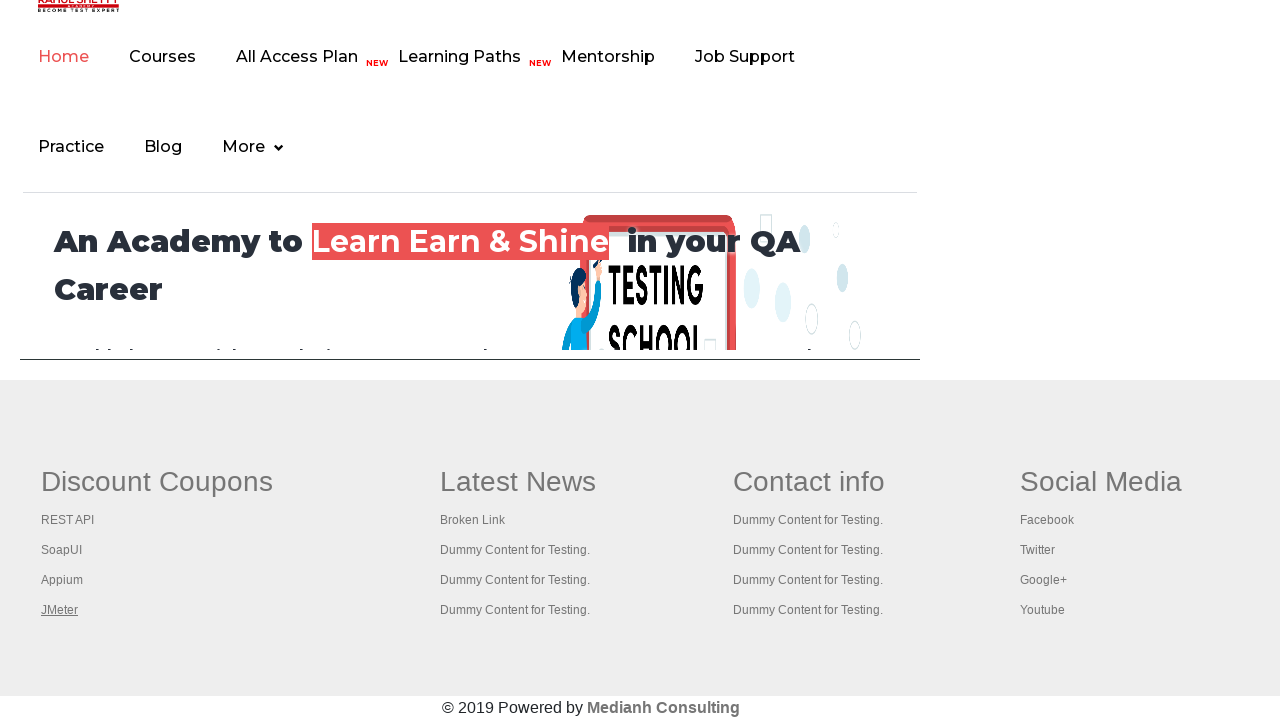

Printed page title: REST API Tutorial
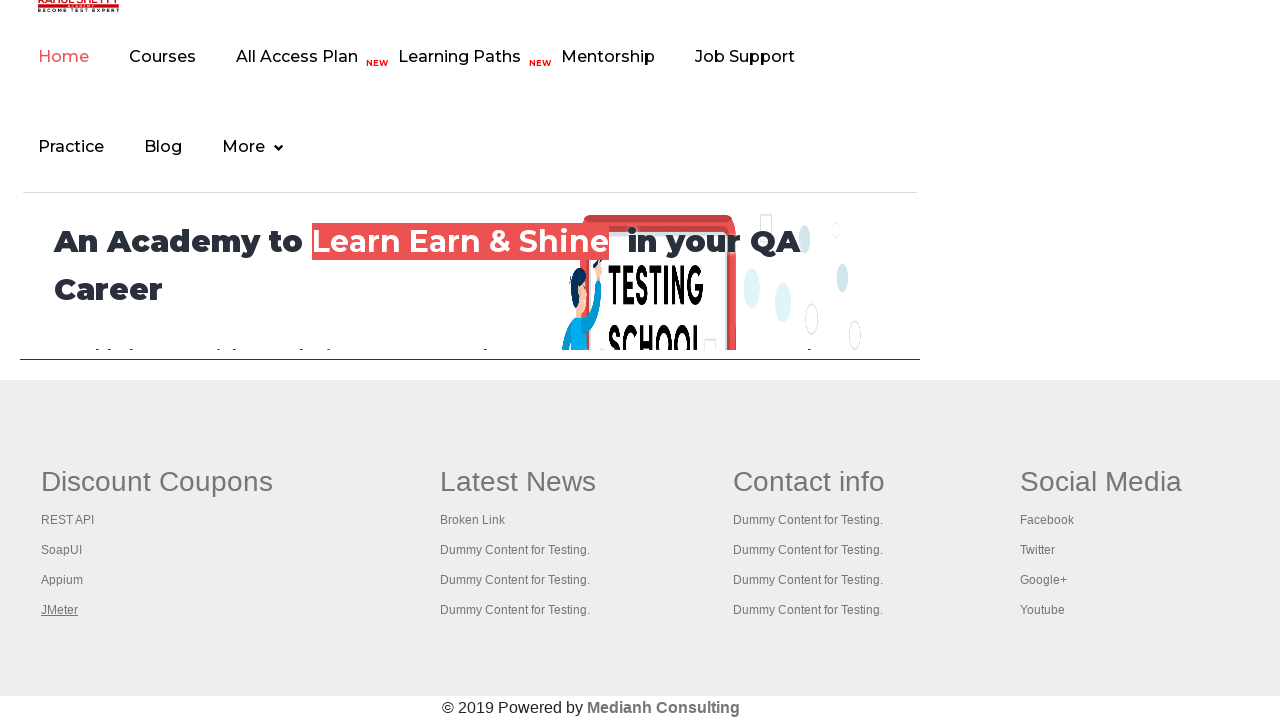

Waited for page to reach 'domcontentloaded' state: The World’s Most Popular API Testing Tool | SoapUI
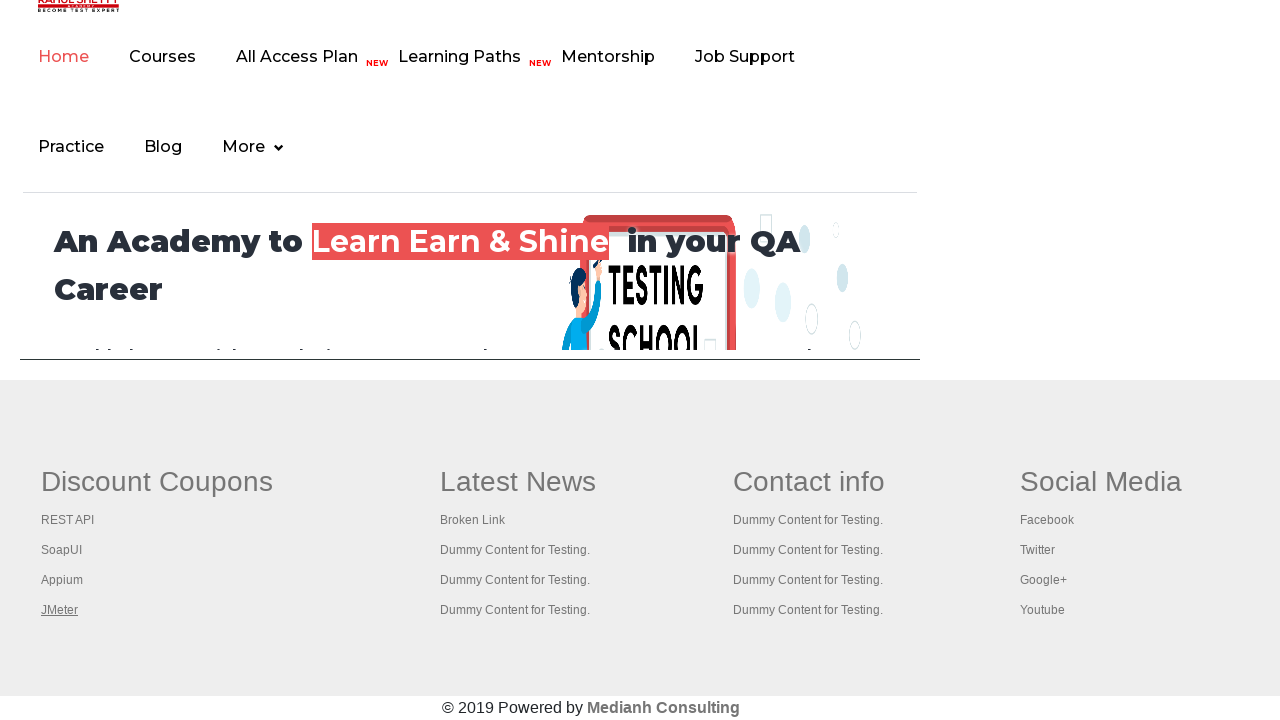

Printed page title: The World’s Most Popular API Testing Tool | SoapUI
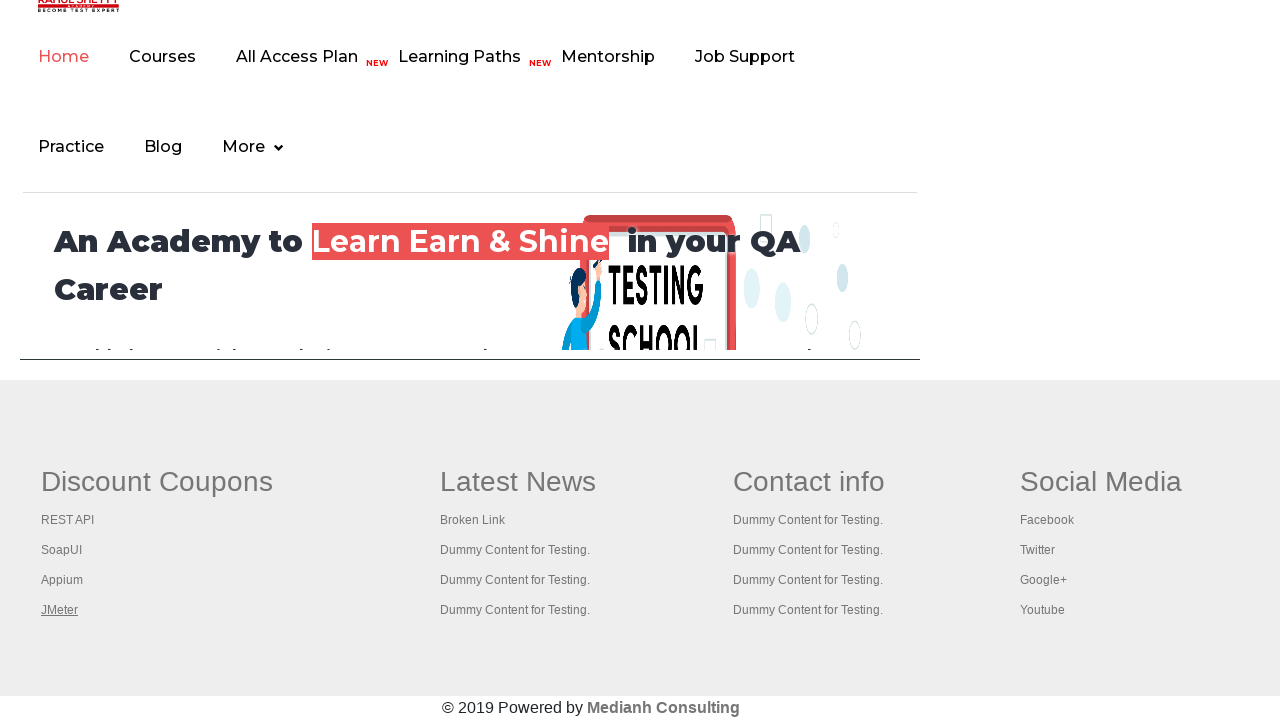

Waited for page to reach 'domcontentloaded' state: Appium tutorial for Mobile Apps testing | RahulShetty Academy | Rahul
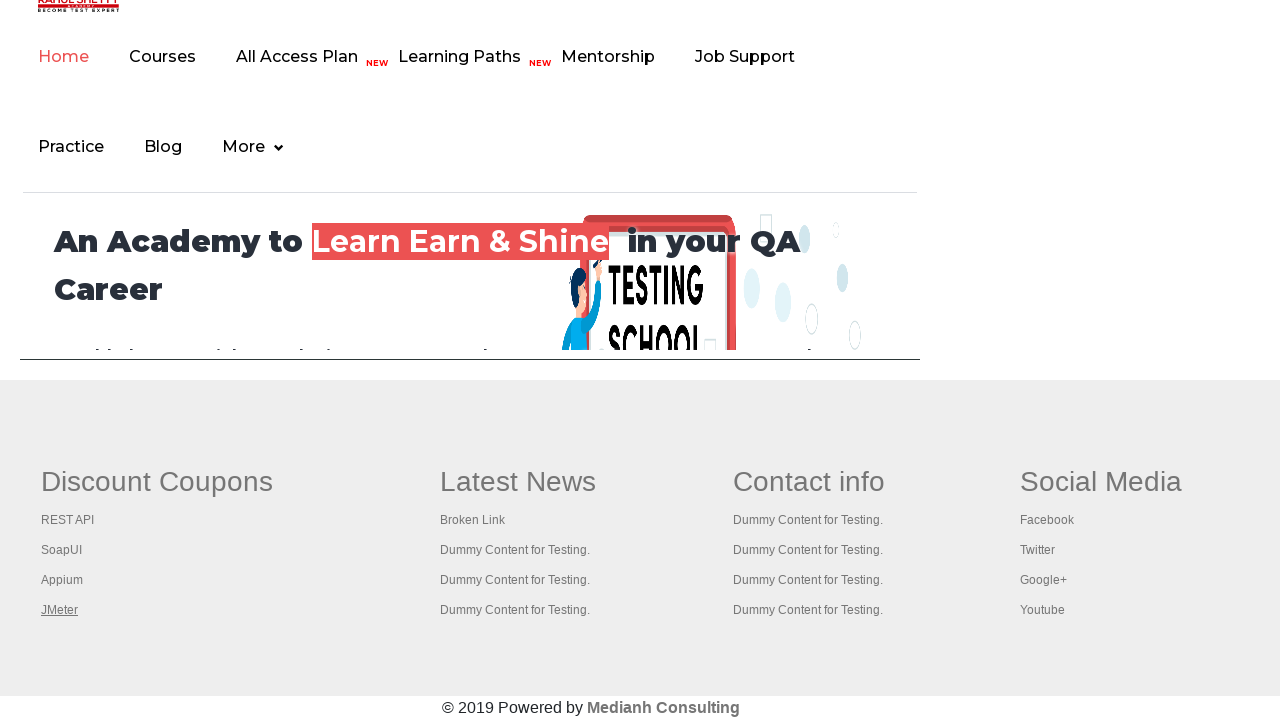

Printed page title: Appium tutorial for Mobile Apps testing | RahulShetty Academy | Rahul
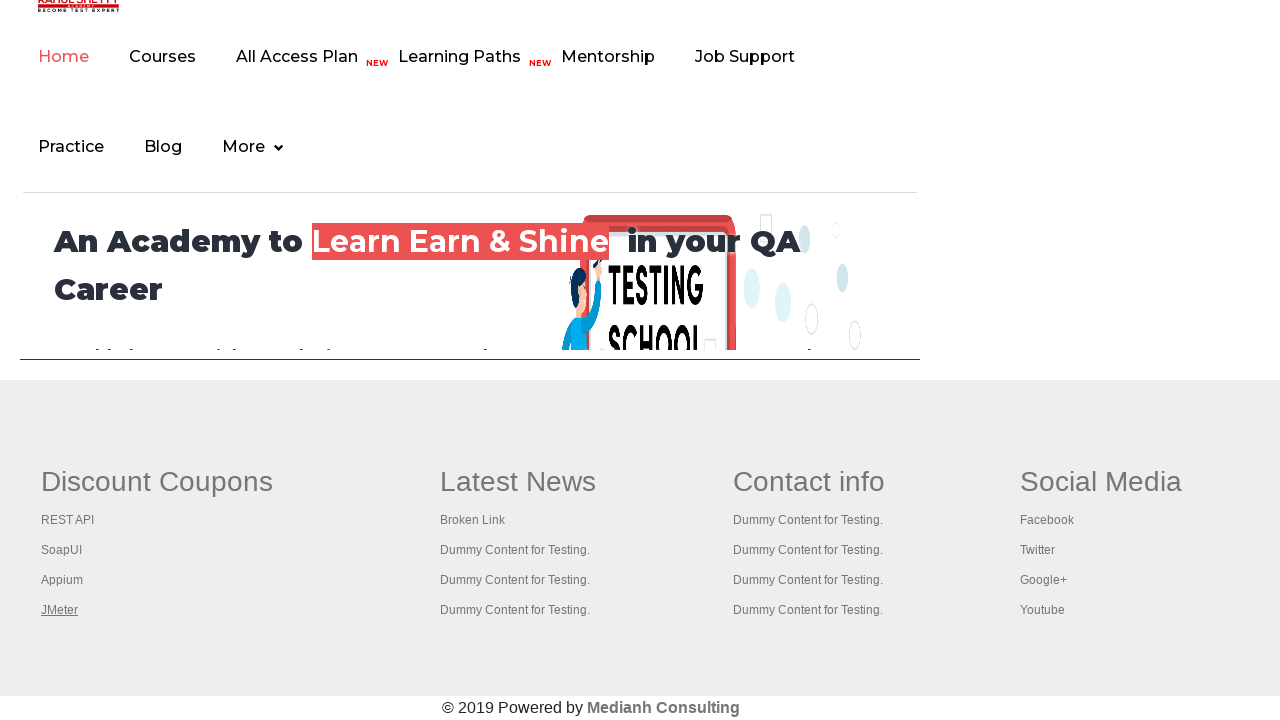

Waited for page to reach 'domcontentloaded' state: Apache JMeter - Apache JMeter™
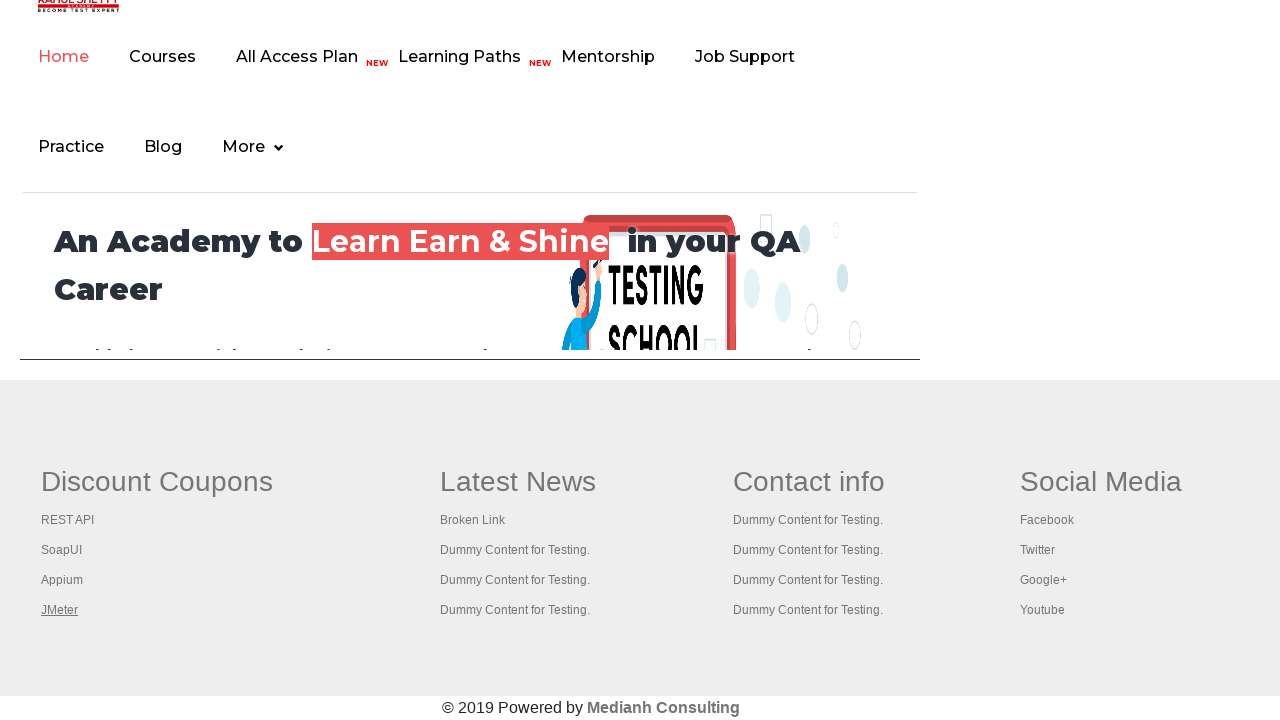

Printed page title: Apache JMeter - Apache JMeter™
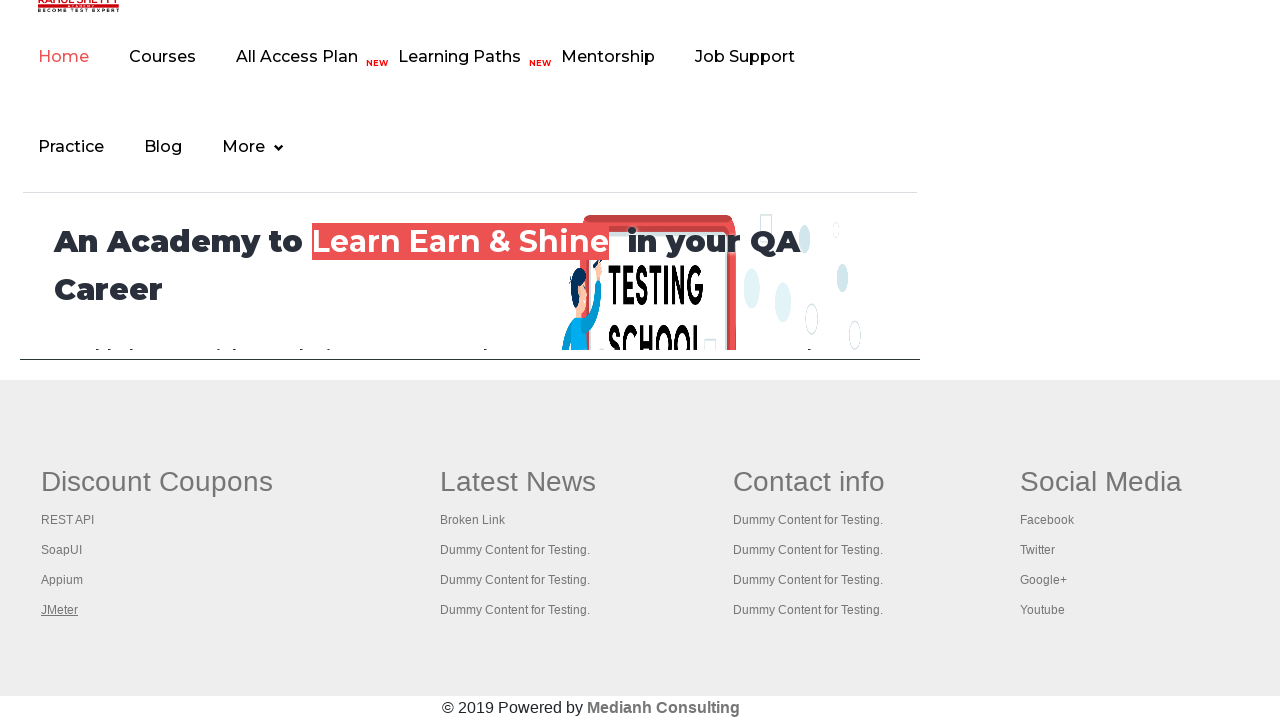

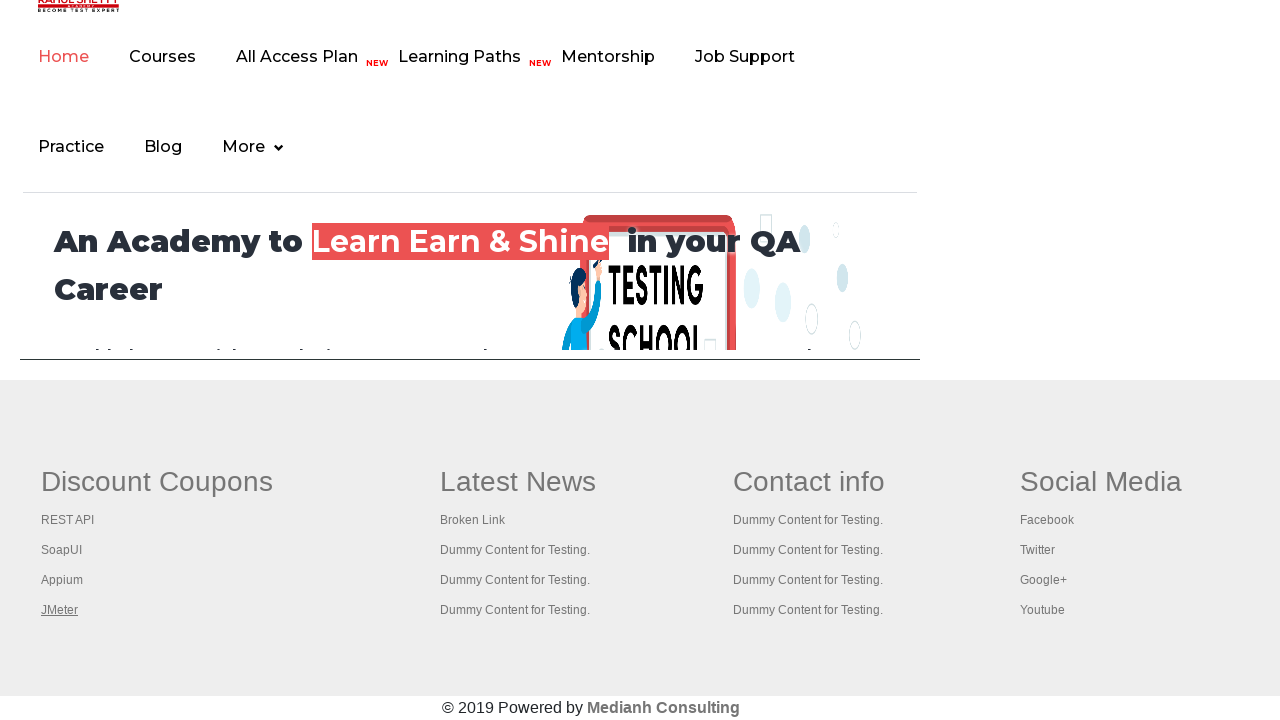